Tests the "Forgot password" link on GitHub login page by clicking it and verifying navigation to the password reset page

Starting URL: https://github.com/login

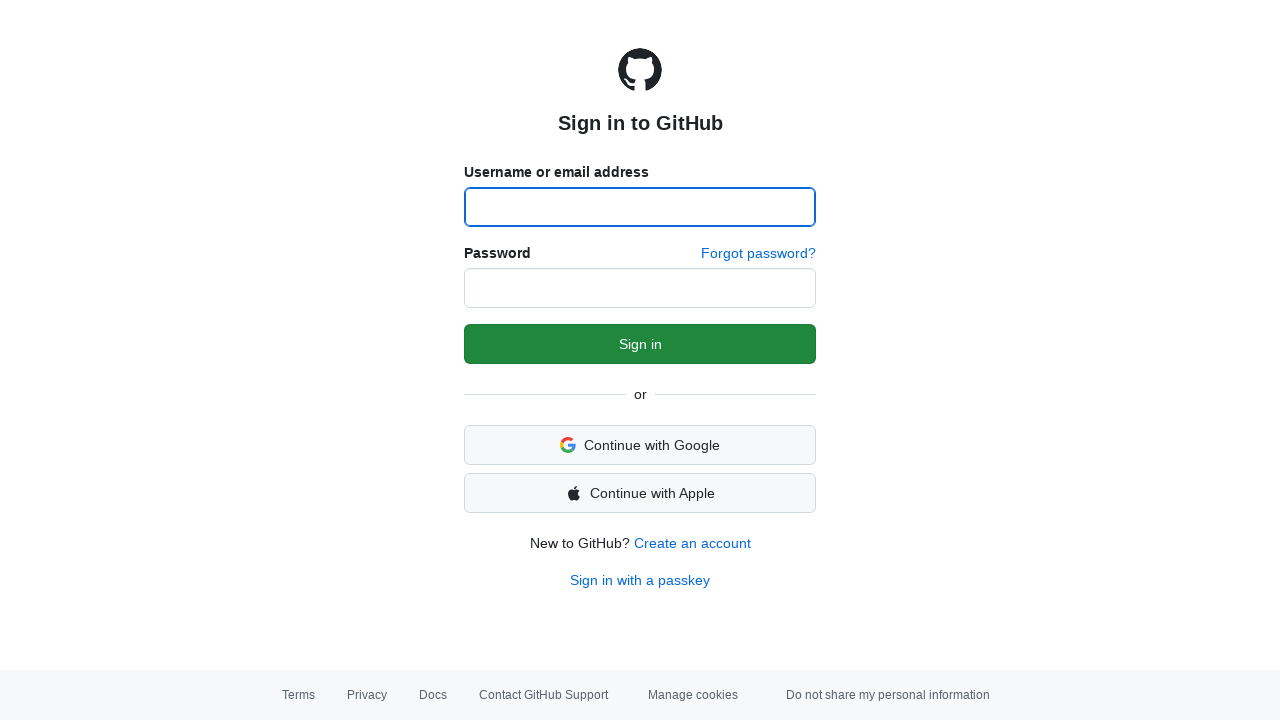

Clicked 'Forgot password' link on GitHub login page at (758, 254) on a:has-text('Forgot password')
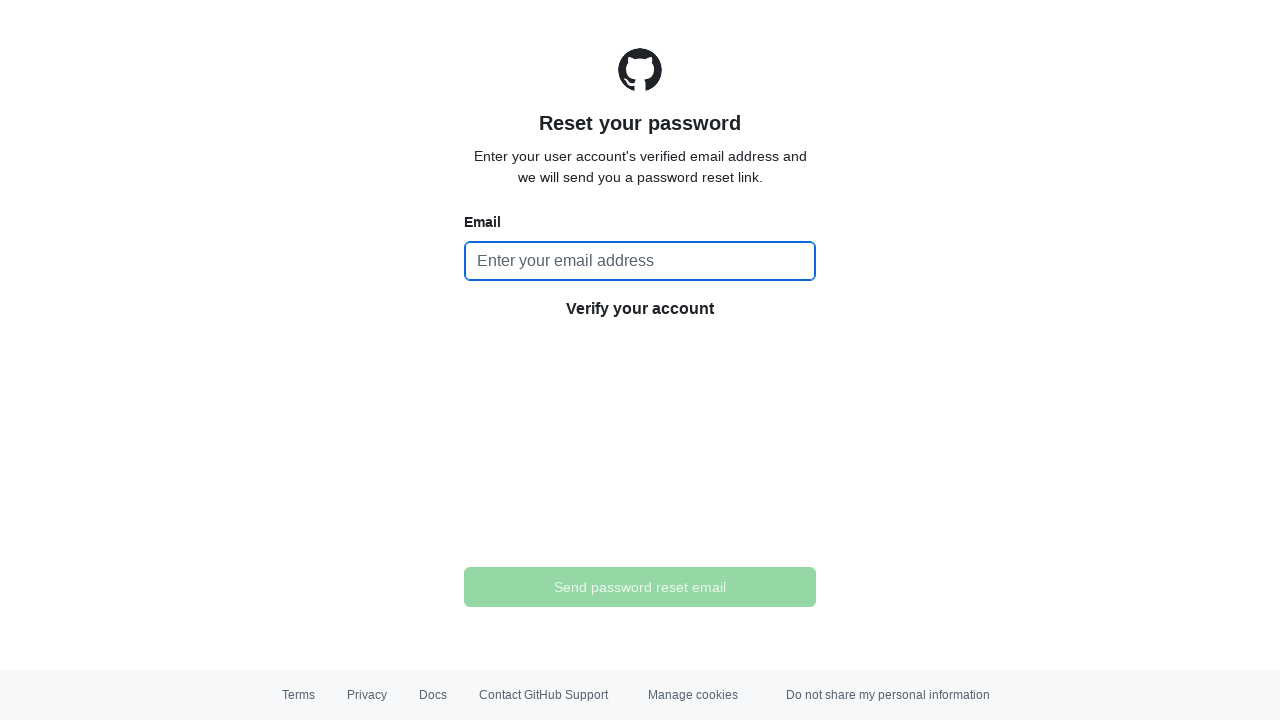

Password reset page loaded and 'Reset your password' text verified
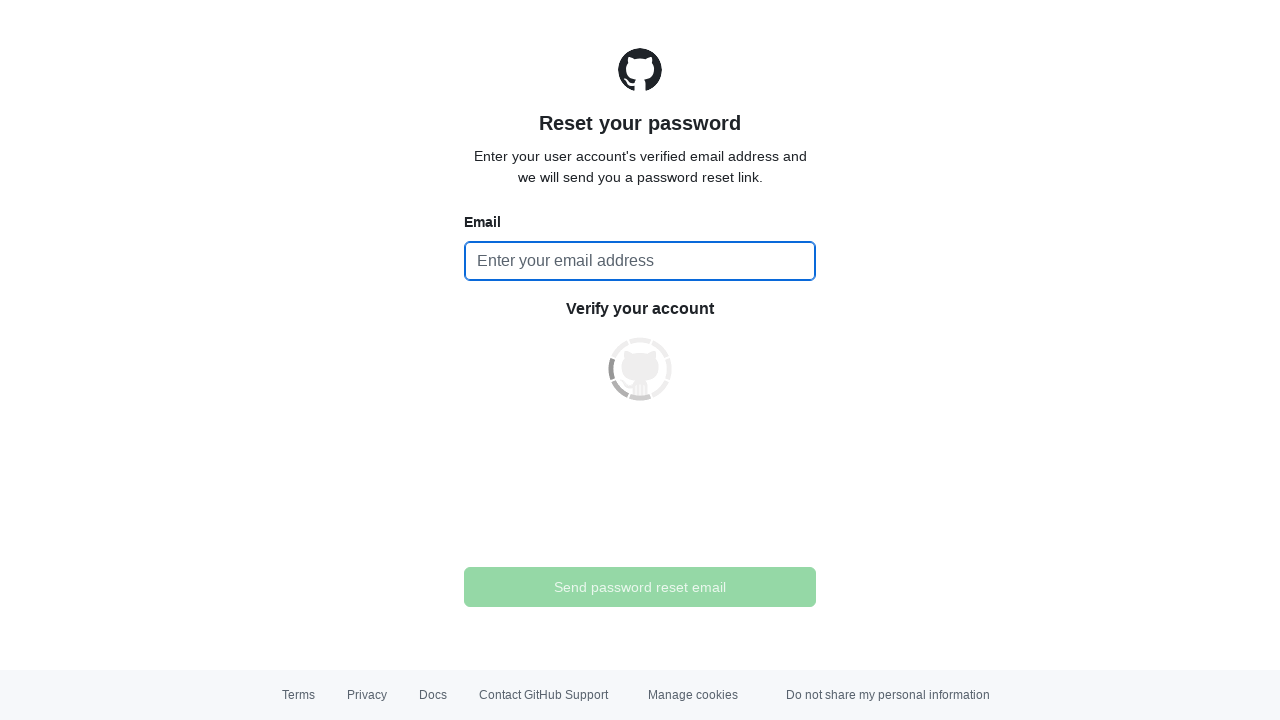

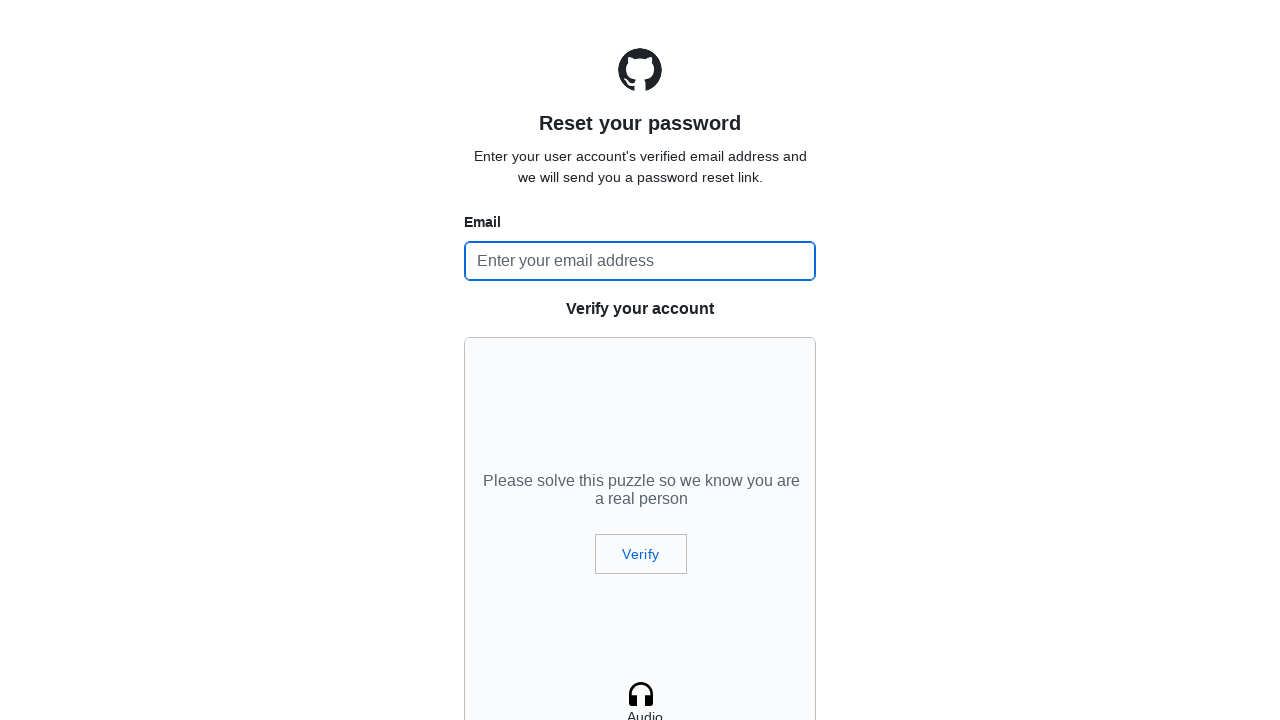